Navigates to the government e-procurement portal, verifies the active tenders table is displayed, clicks on the first tender link to view details, and verifies tender information is displayed on the detail page.

Starting URL: https://etenders.gov.in/eprocure/app

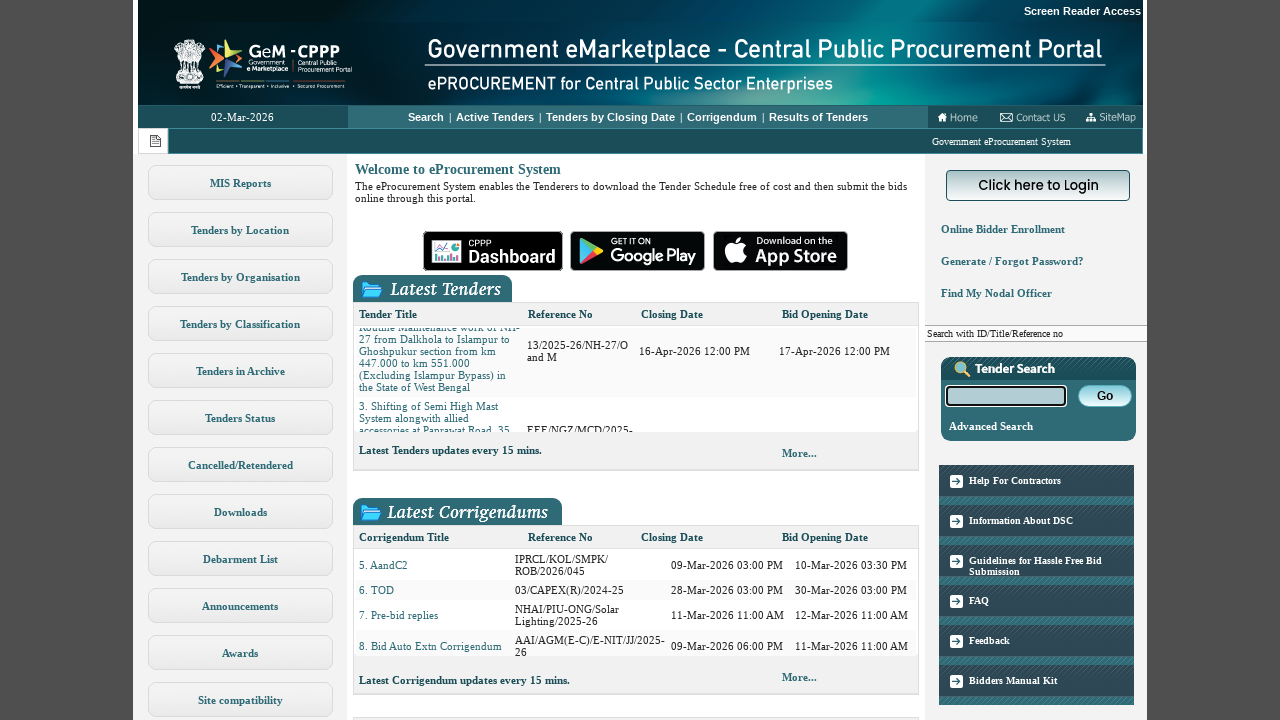

Active tenders table loaded
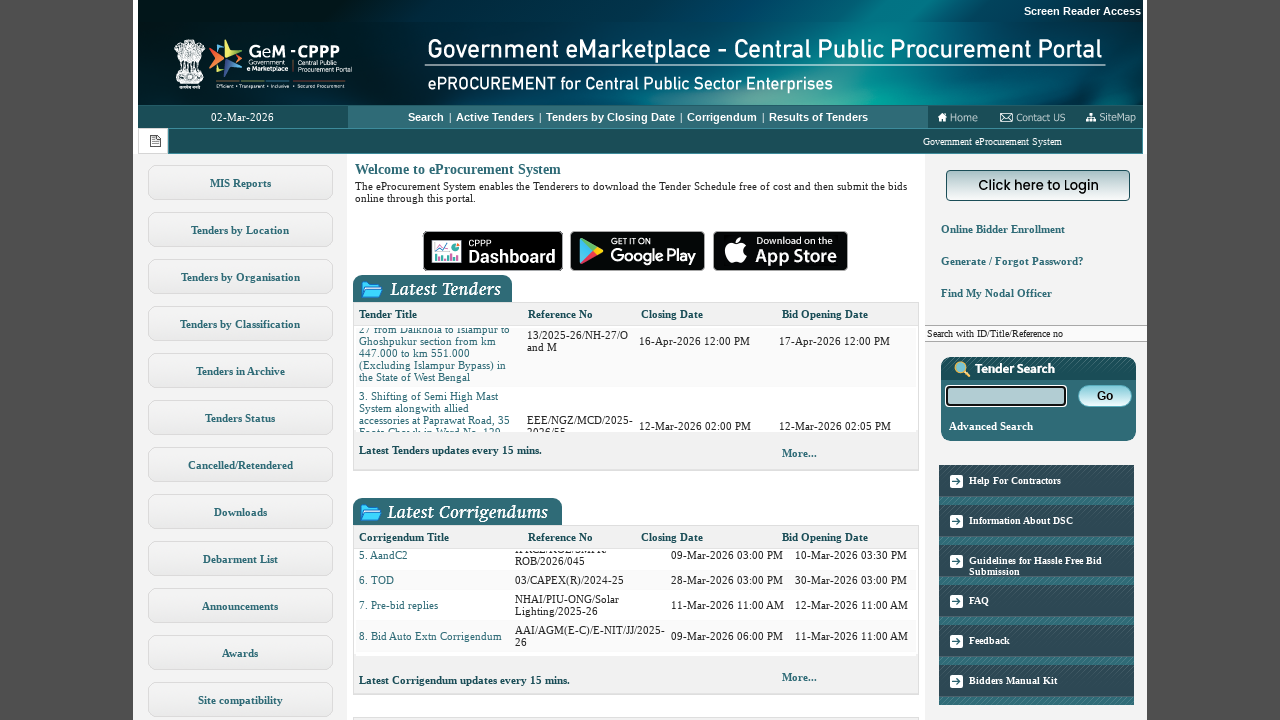

Located first tender link in table
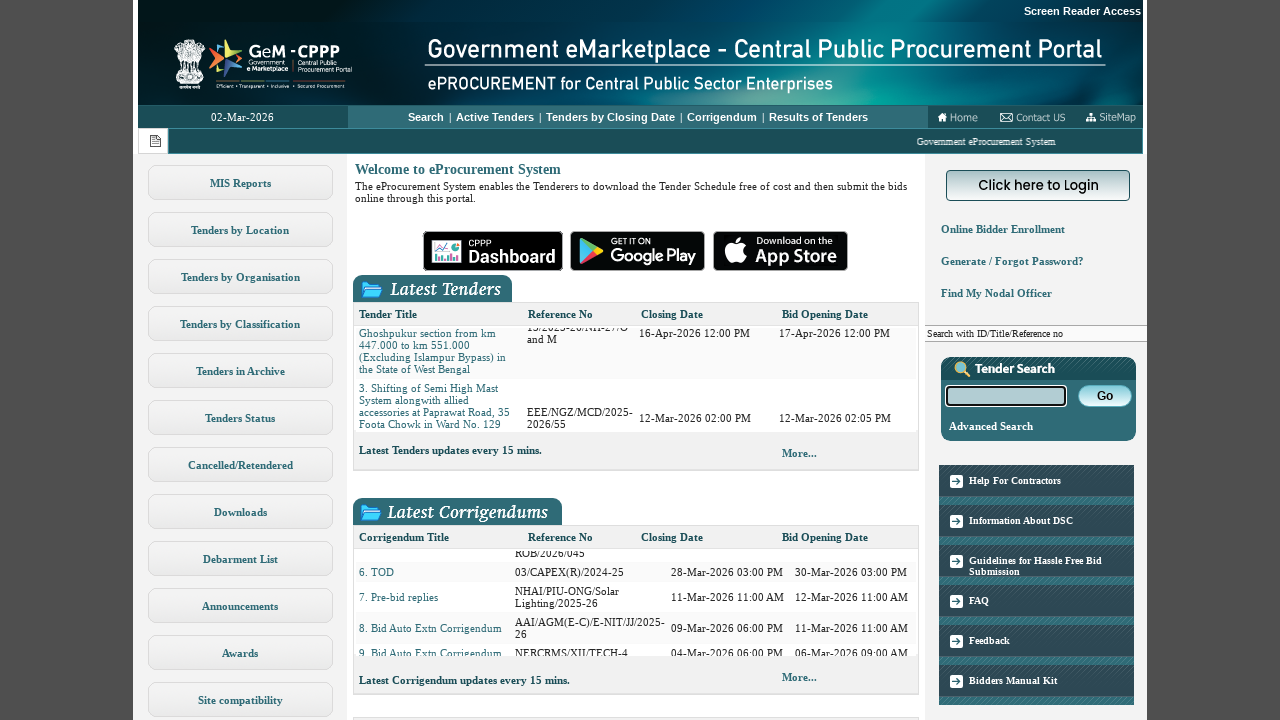

Clicked first tender link to open in new tab at (436, 366) on #activeTenders tr a >> nth=0
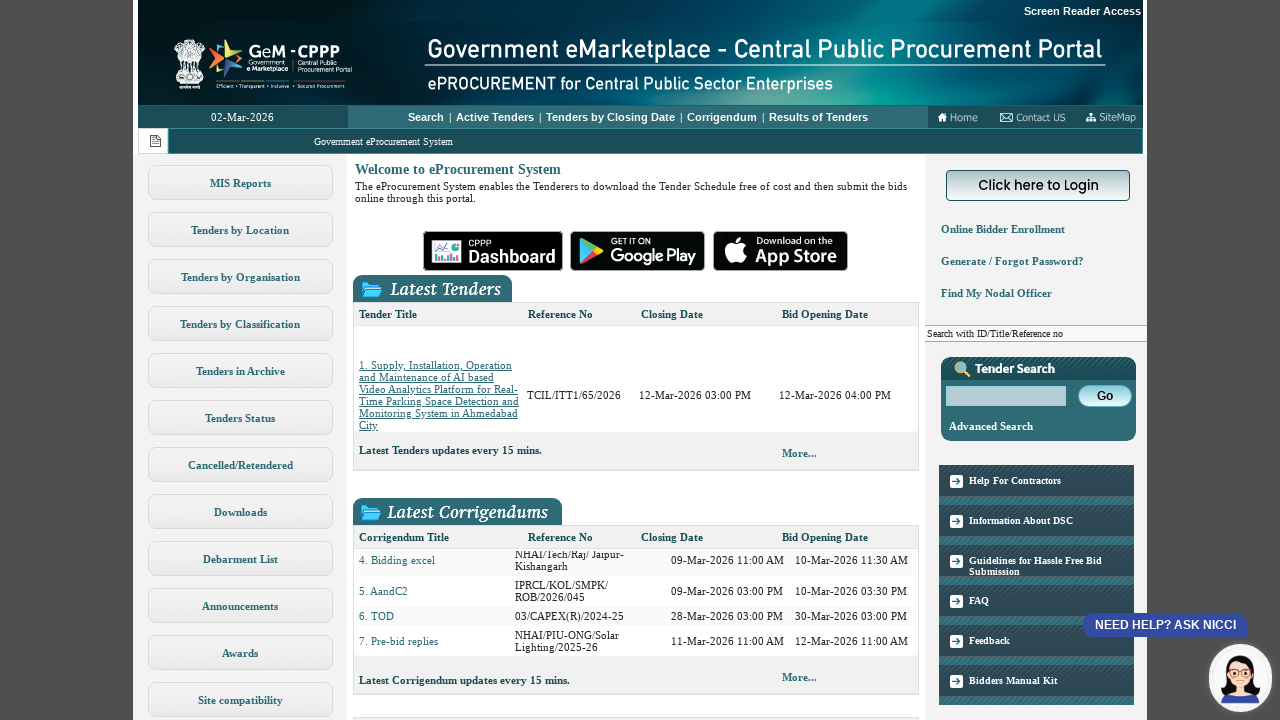

Tender detail page loaded successfully
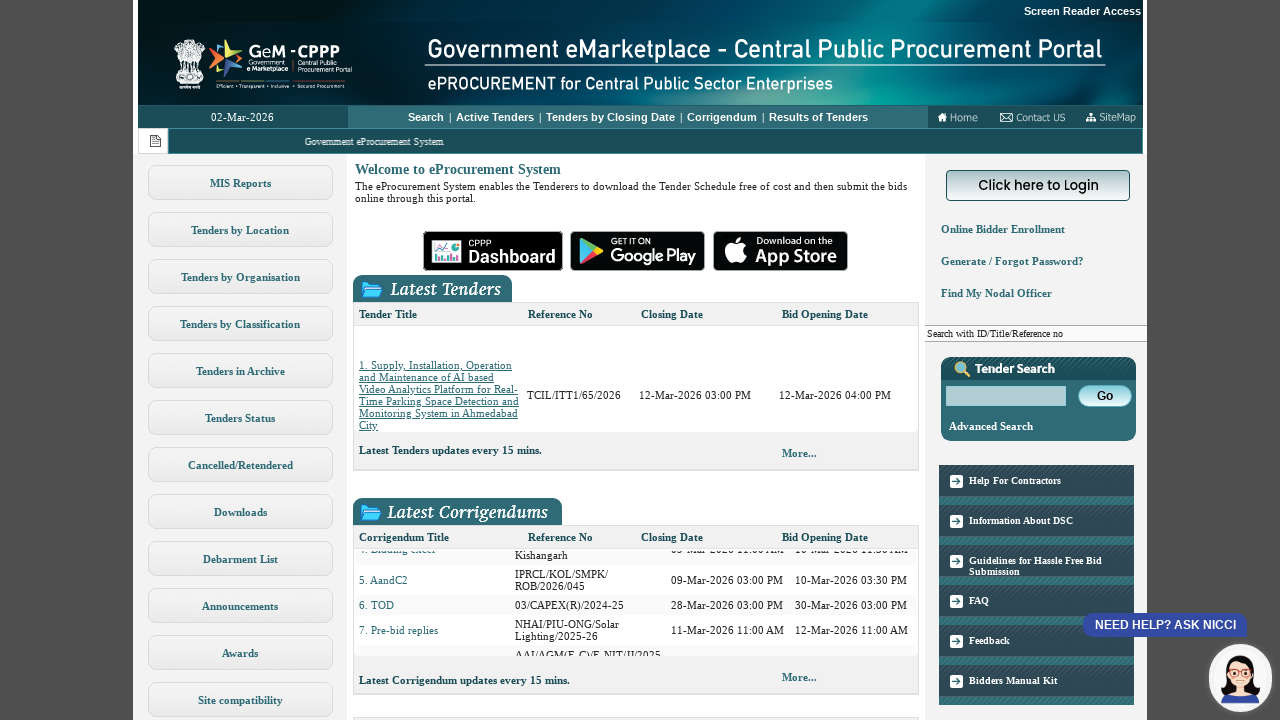

Verified Tender ID field is present on detail page
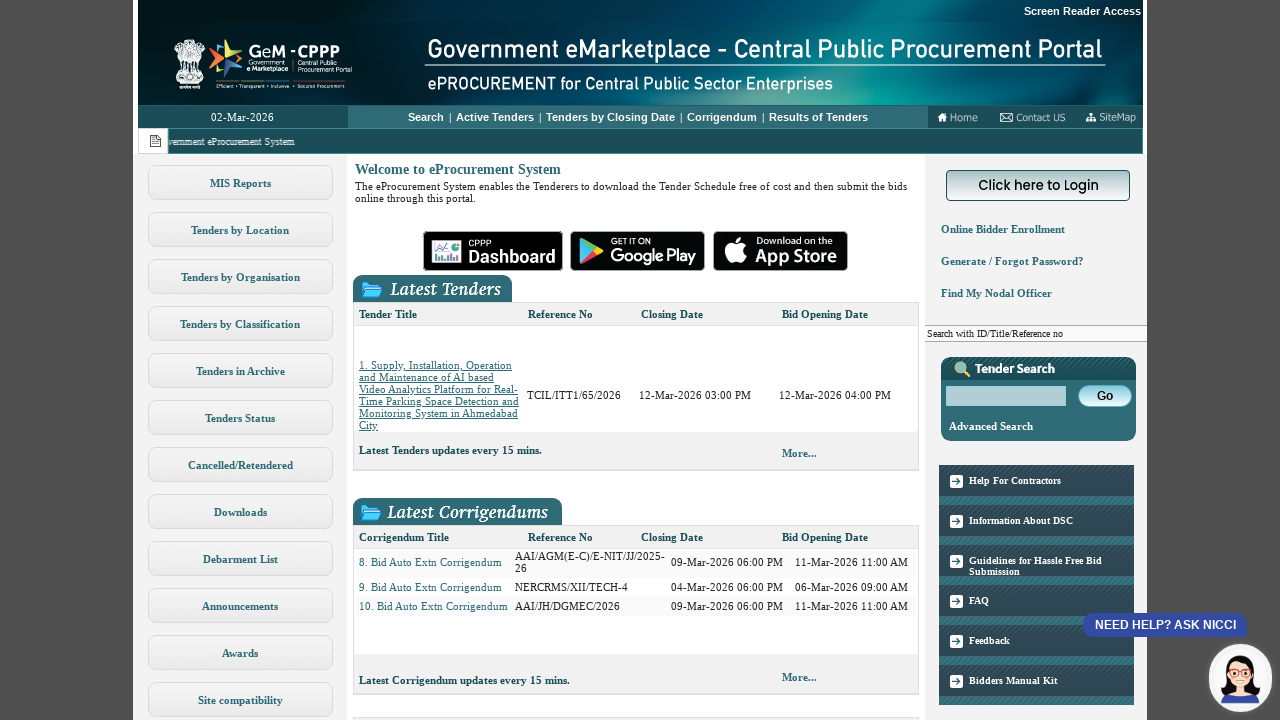

Closed tender detail page
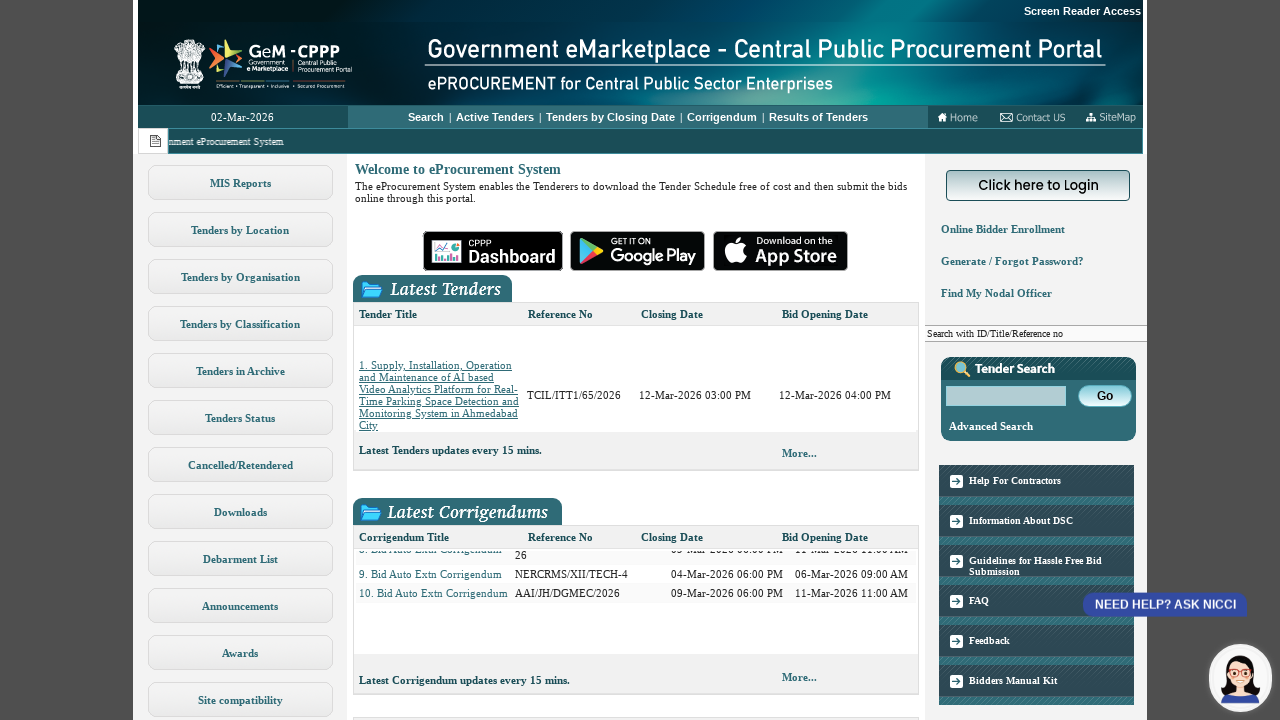

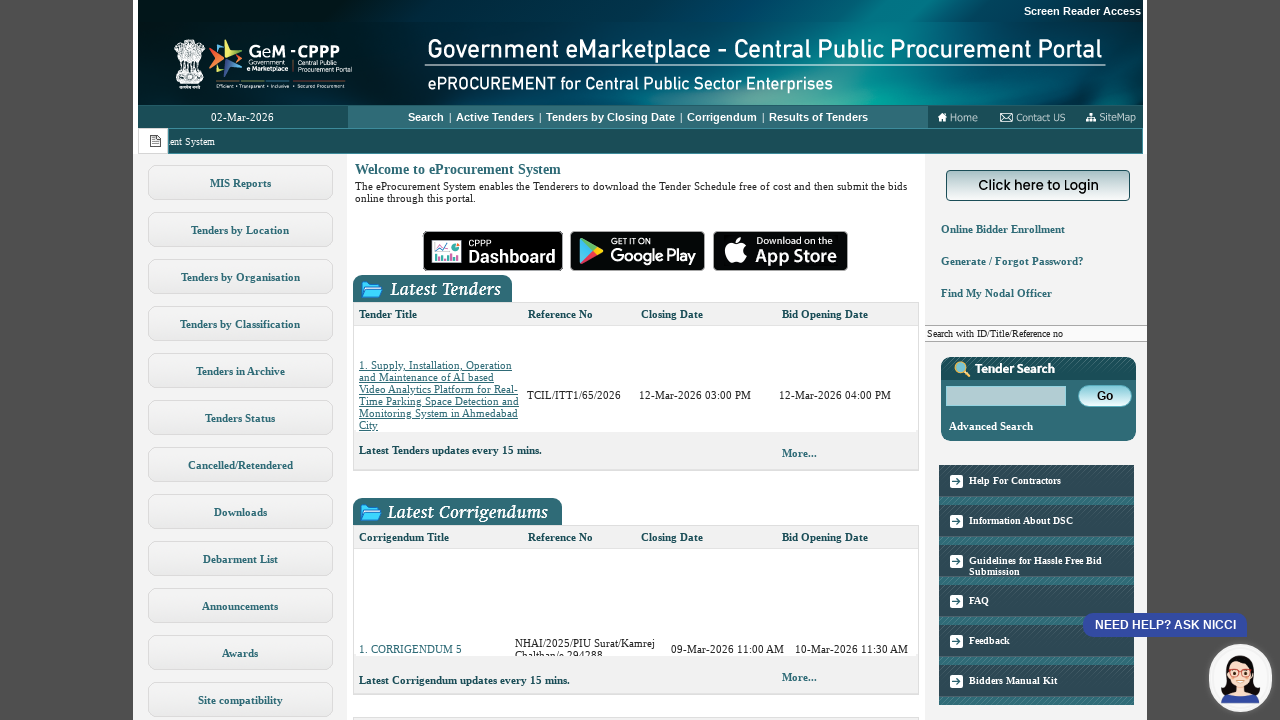